Tests checkbox functionality by clicking checkboxes and verifying their selected states - clicks the first checkbox to select it, verifies it's selected, then clicks the second checkbox to deselect it and verifies it's deselected.

Starting URL: http://the-internet.herokuapp.com/checkboxes

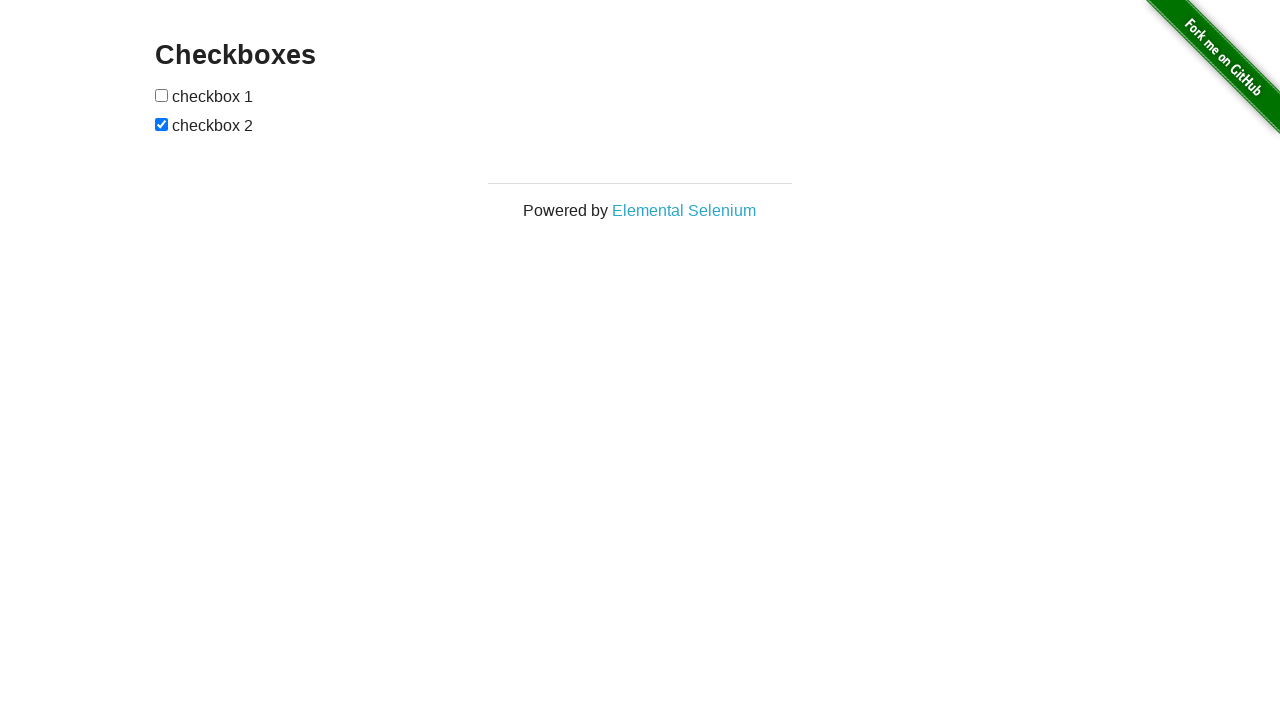

Clicked the first checkbox to select it at (162, 95) on input[type='checkbox'] >> nth=0
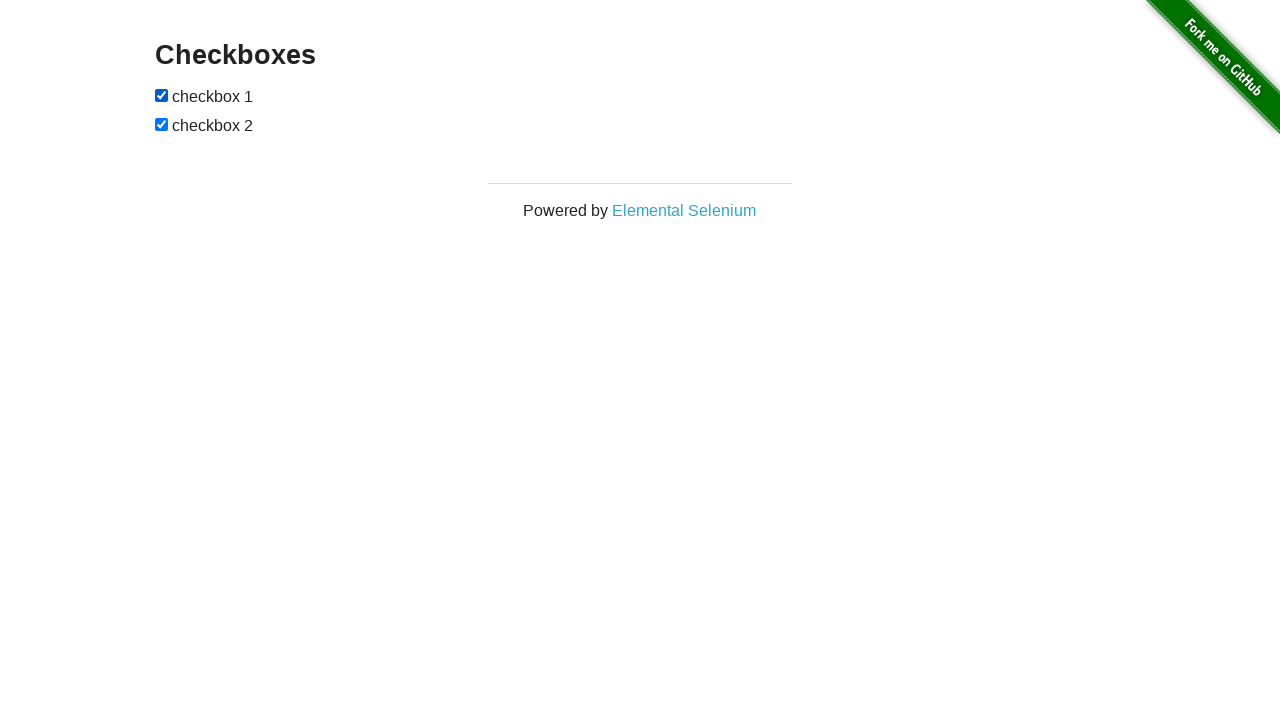

Verified first checkbox is selected
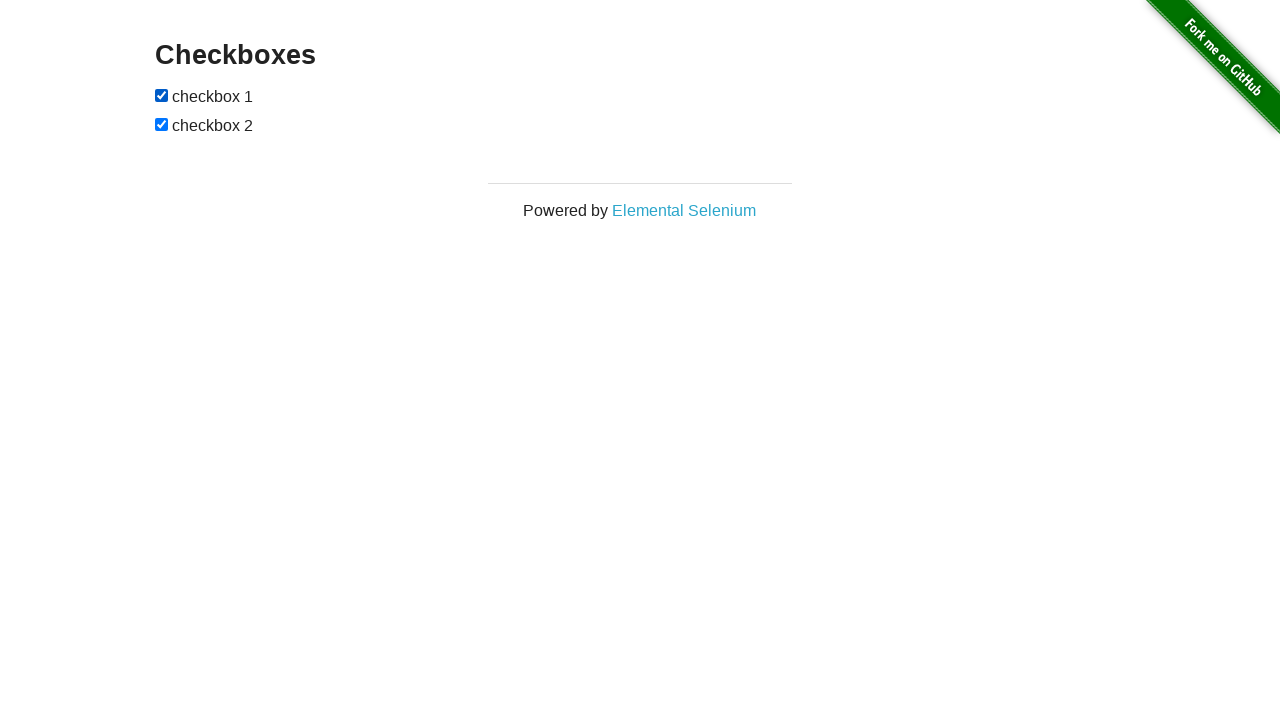

Verified second checkbox is initially selected
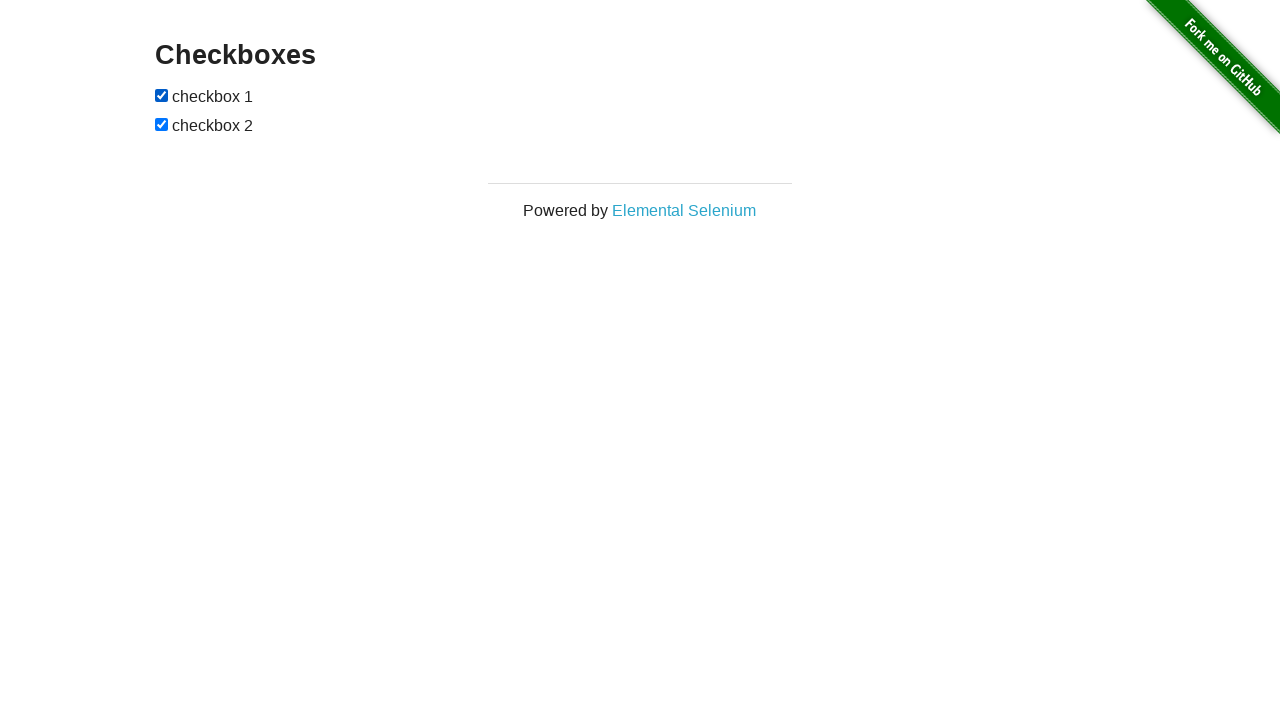

Clicked the second checkbox to deselect it at (162, 124) on #checkboxes input >> nth=1
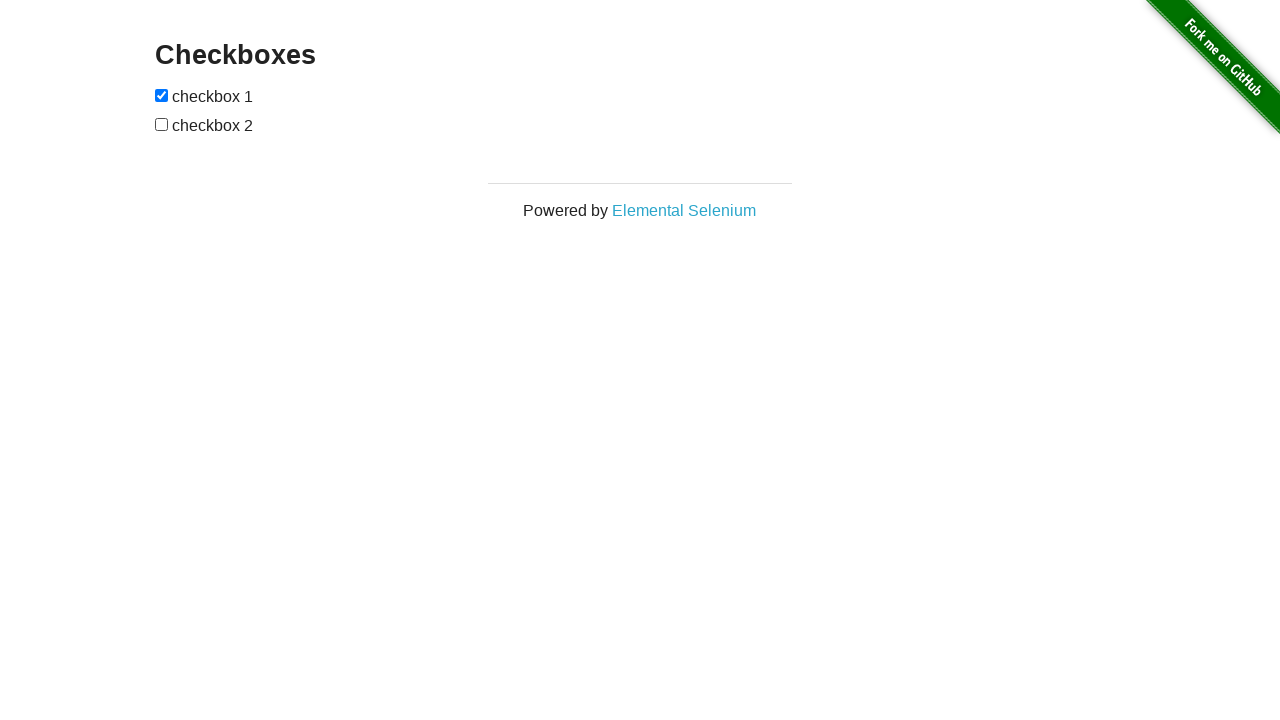

Verified second checkbox is deselected
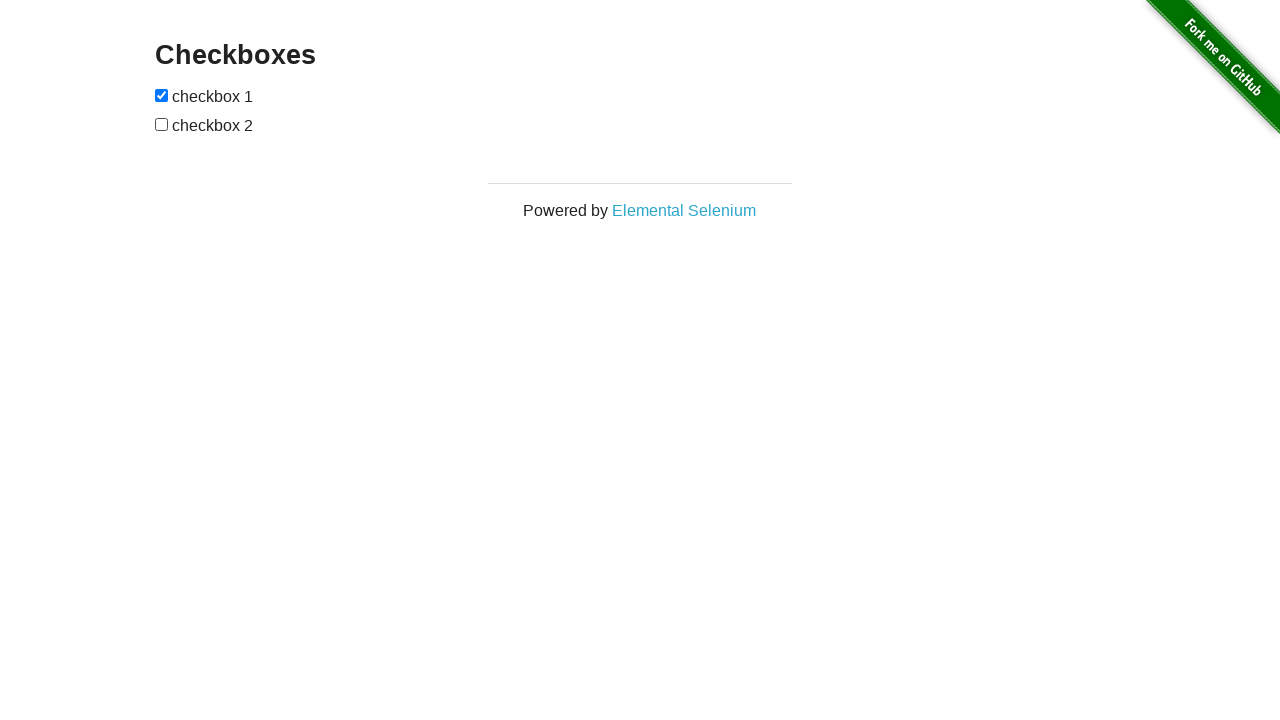

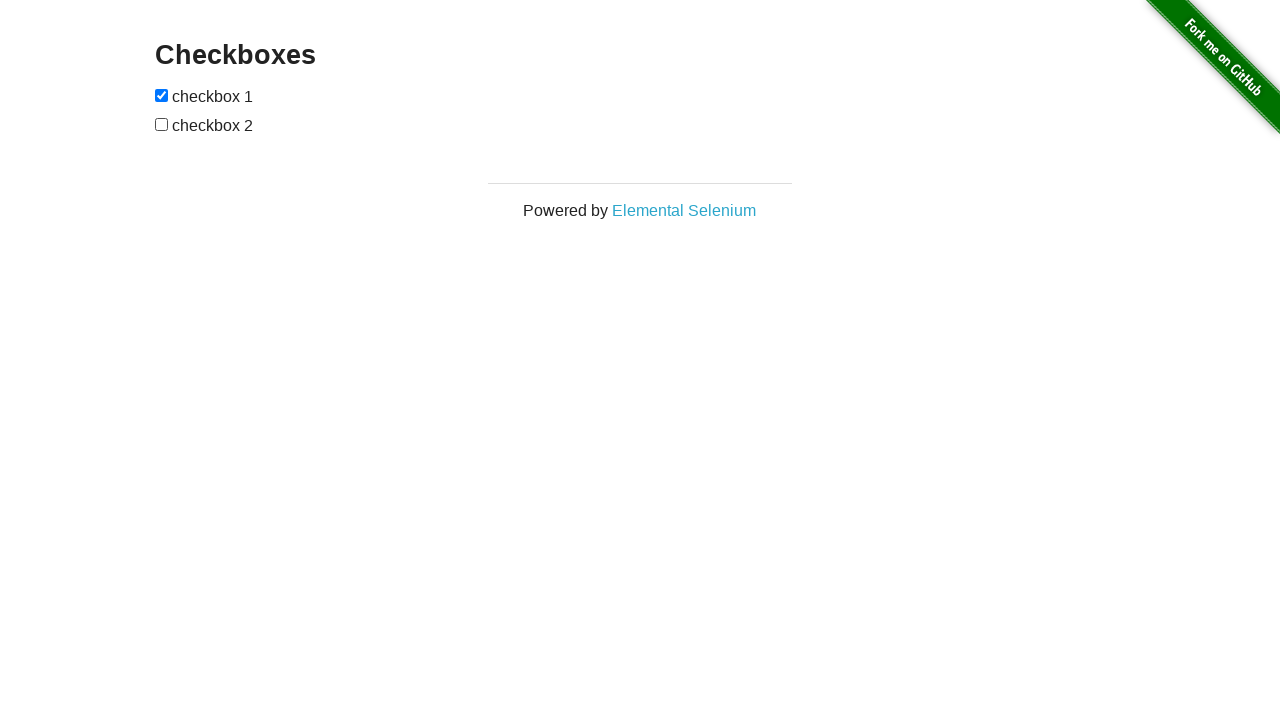